Tests a registration form by filling in the first name field with a sample value

Starting URL: http://demo.automationtesting.in/Register.html

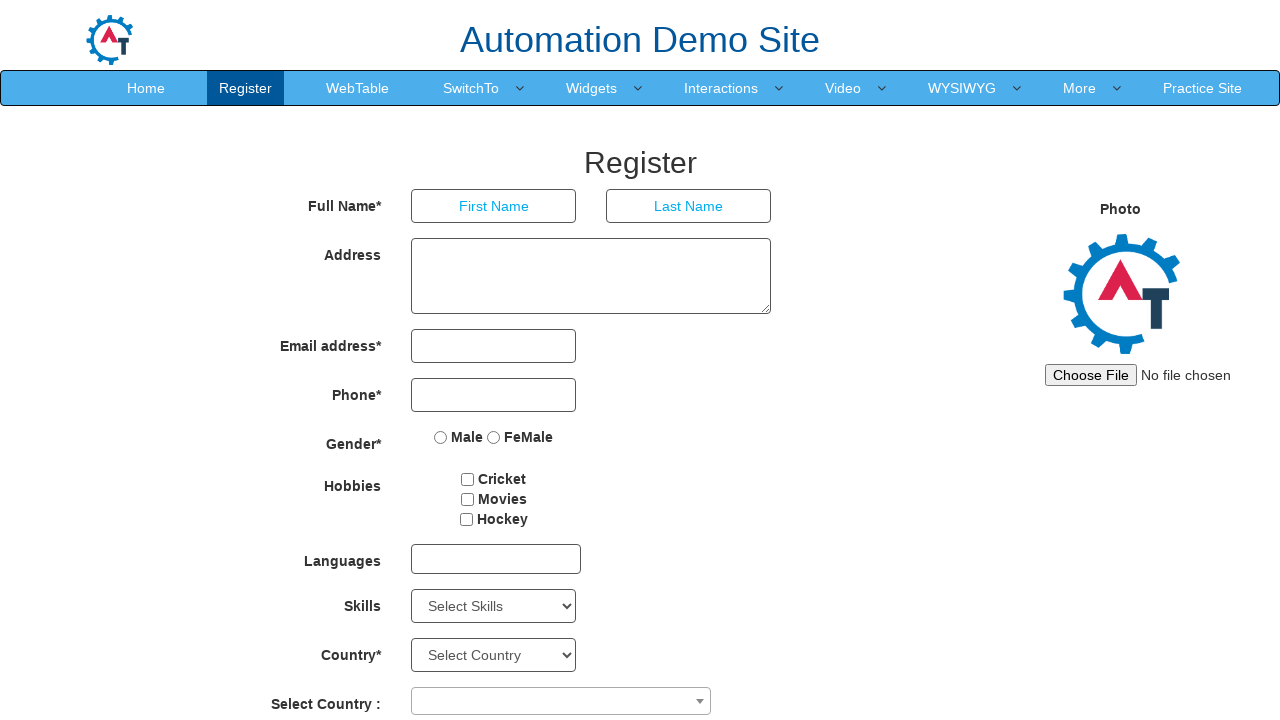

Navigated to registration form page
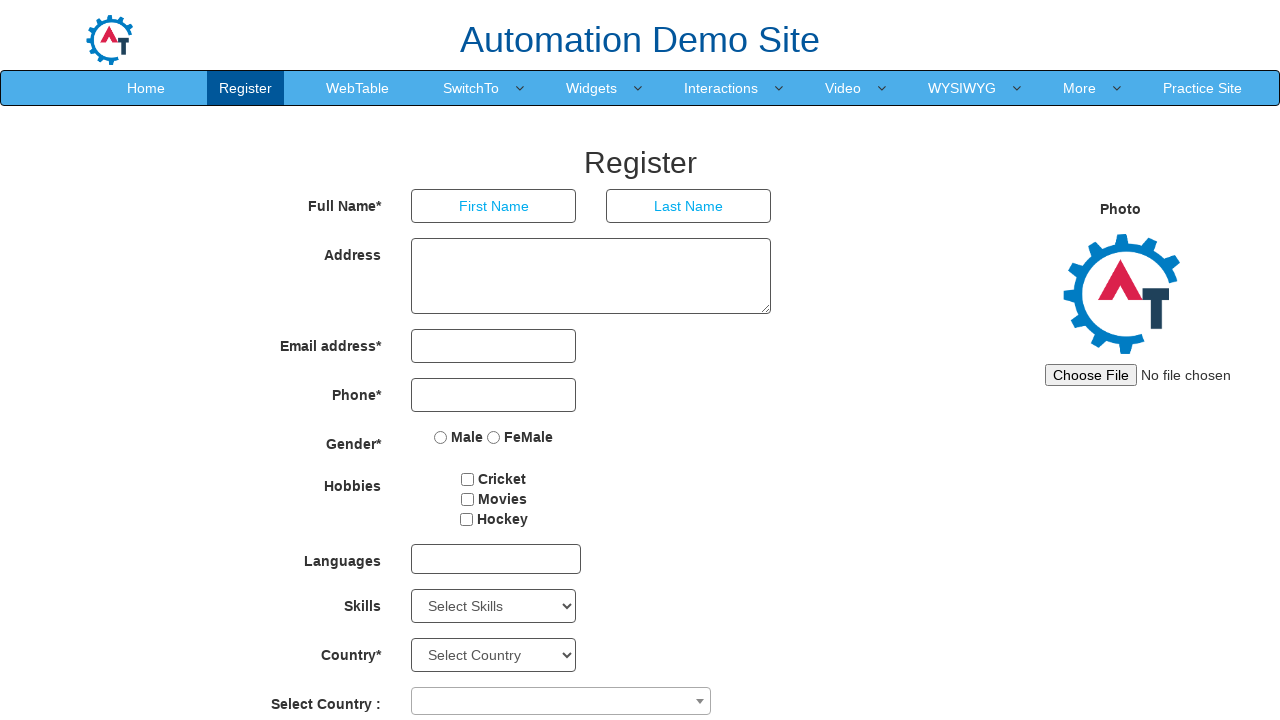

Filled first name field with 'venki' on input[placeholder='First Name']
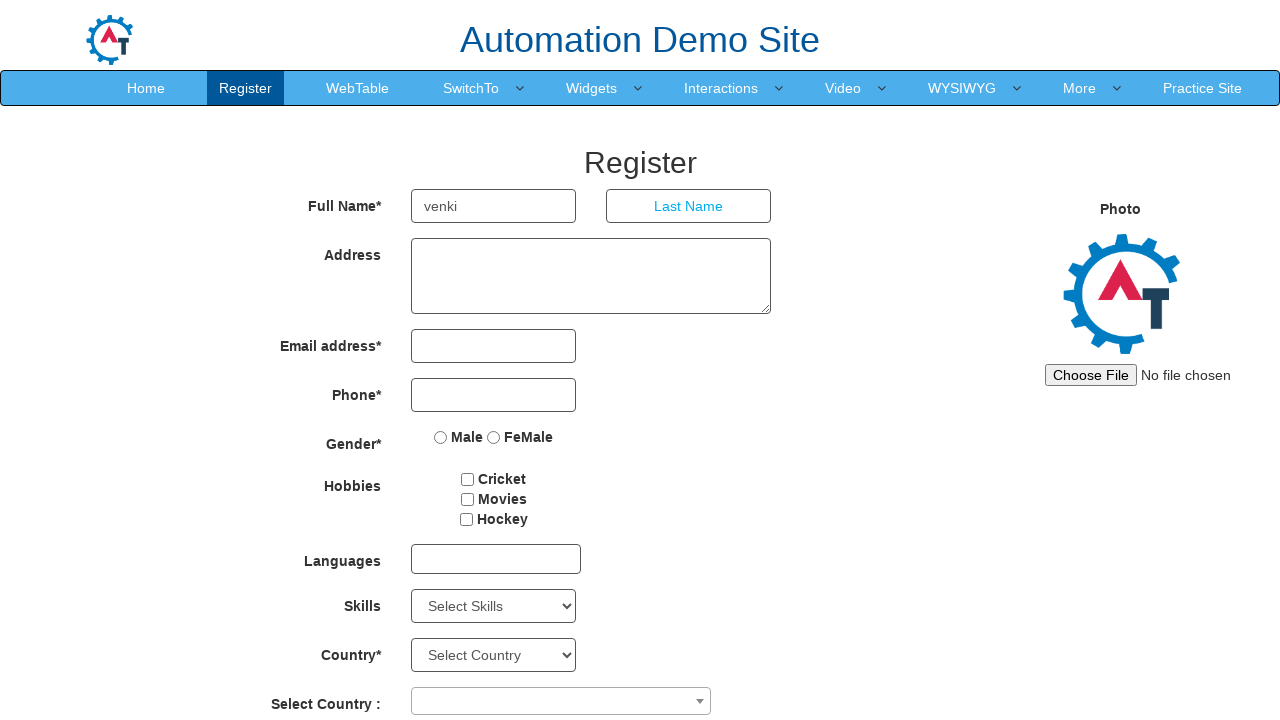

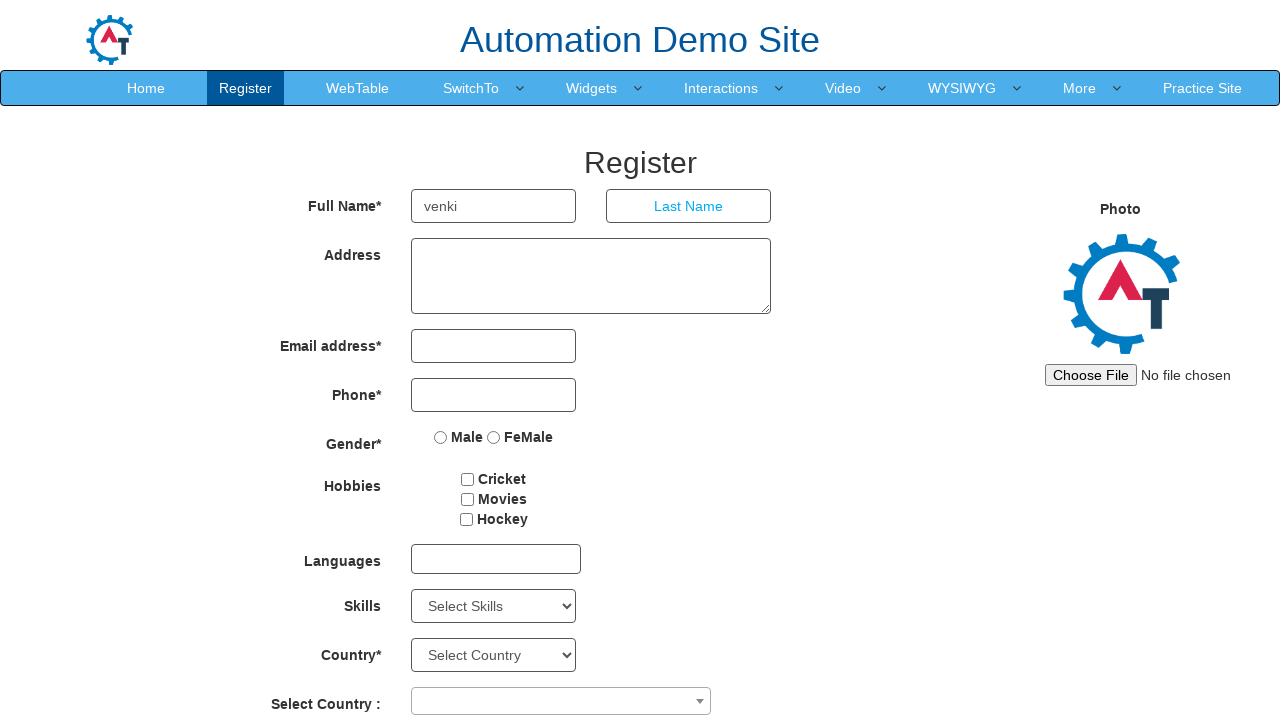